Tests filtering to show only completed todo items

Starting URL: https://demo.playwright.dev/todomvc

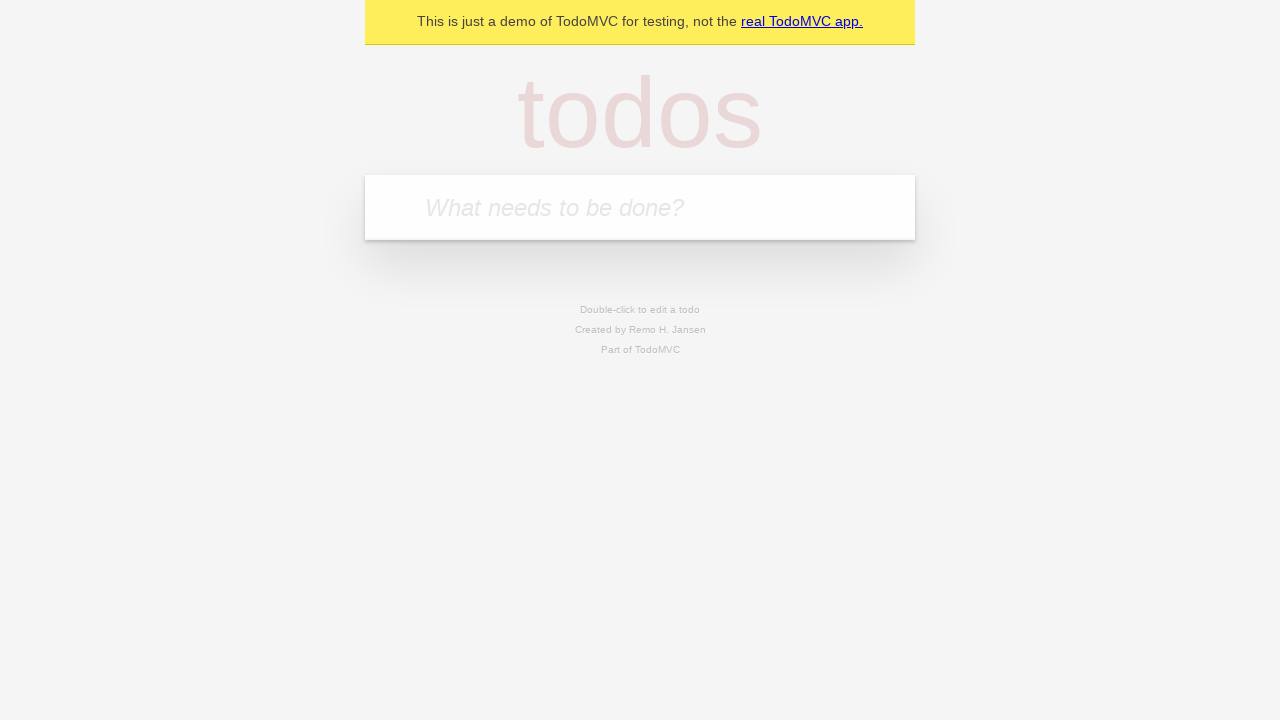

Located the 'What needs to be done?' input field
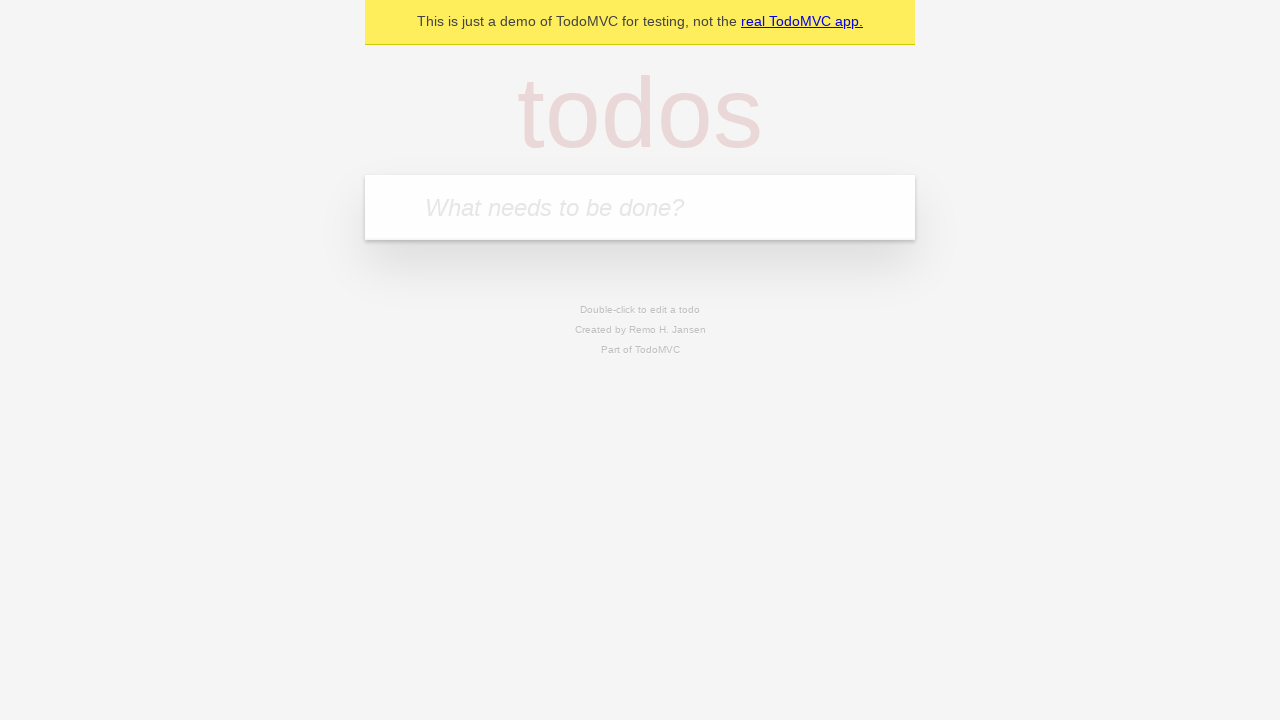

Filled first todo: 'buy some cheese' on internal:attr=[placeholder="What needs to be done?"i]
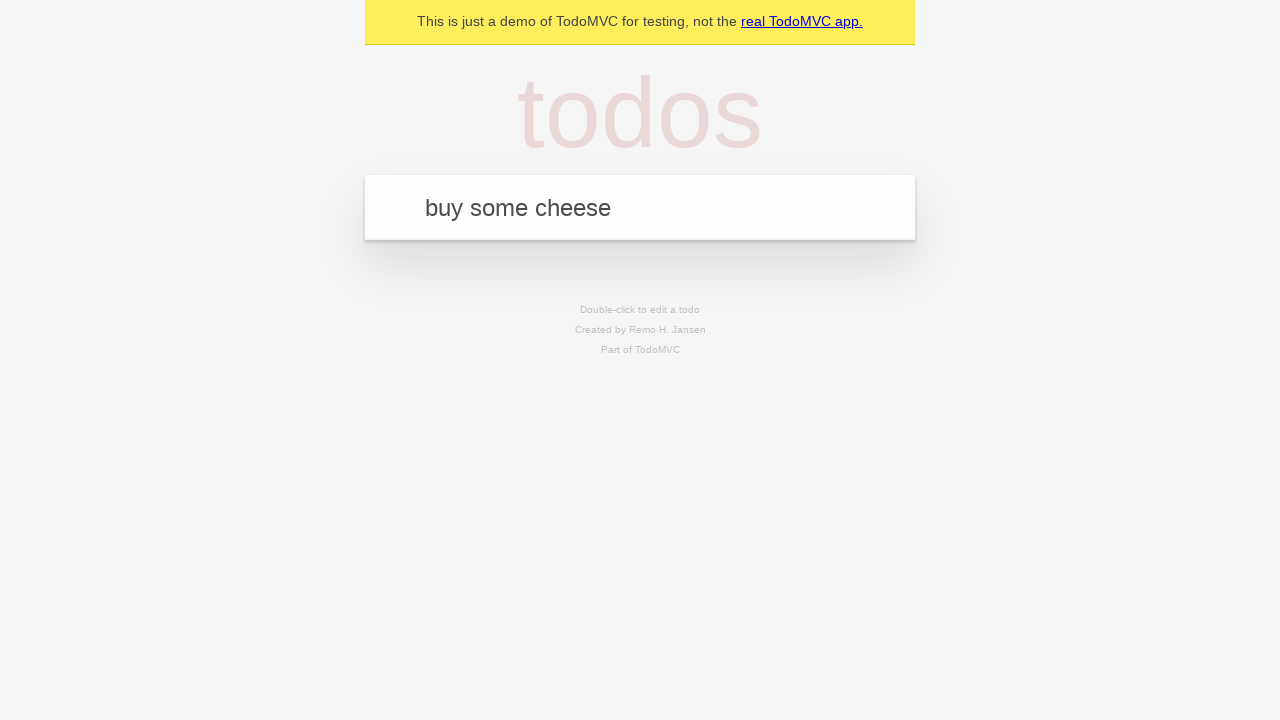

Pressed Enter to create first todo on internal:attr=[placeholder="What needs to be done?"i]
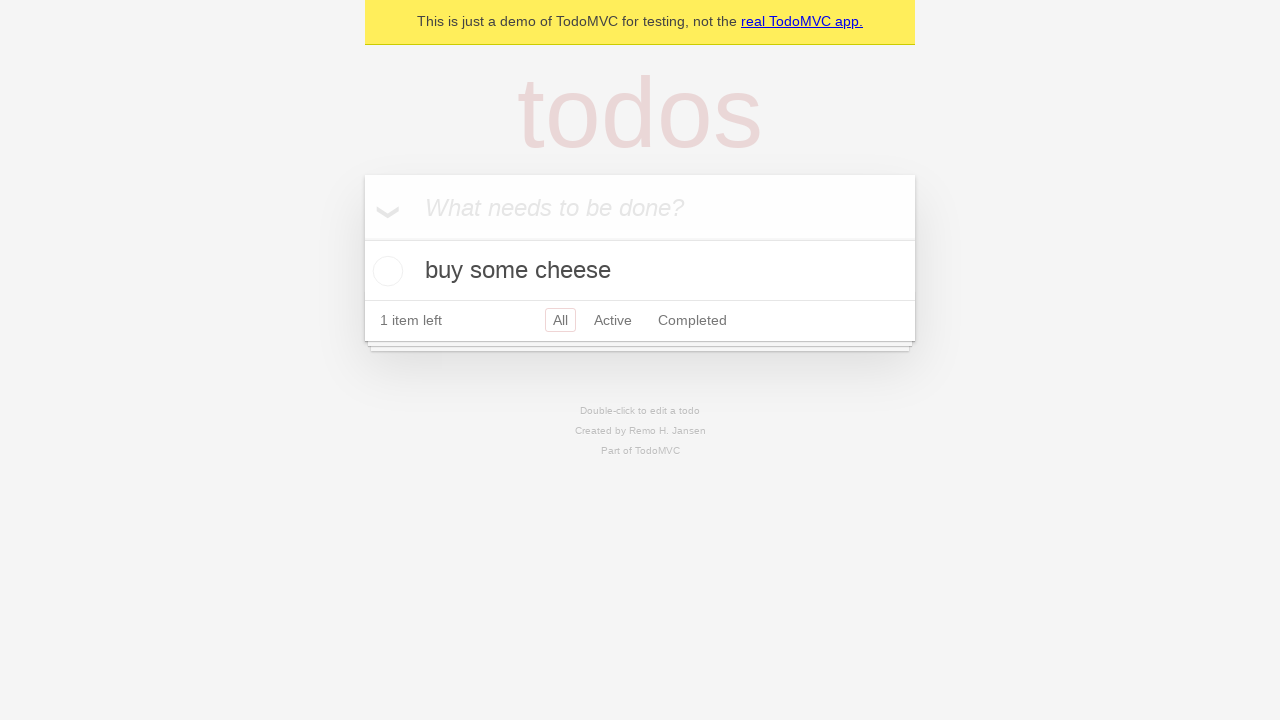

Filled second todo: 'feed the cat' on internal:attr=[placeholder="What needs to be done?"i]
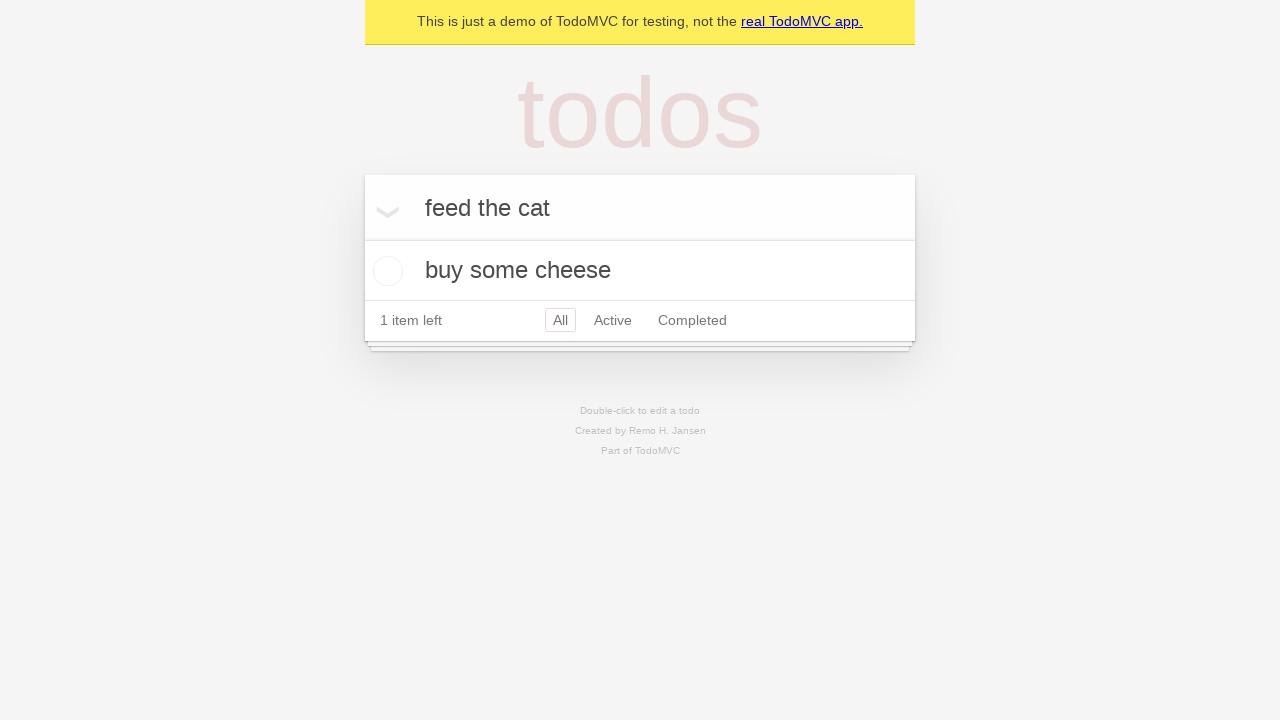

Pressed Enter to create second todo on internal:attr=[placeholder="What needs to be done?"i]
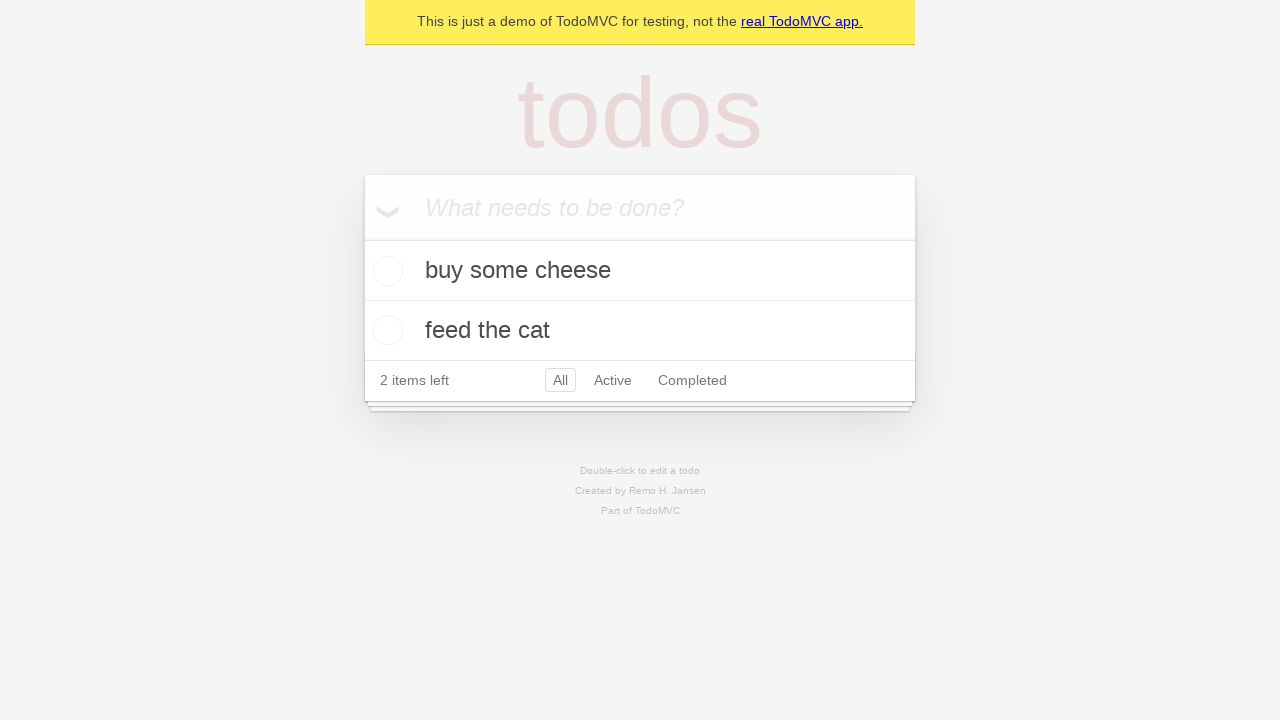

Filled third todo: 'book a doctors appointment' on internal:attr=[placeholder="What needs to be done?"i]
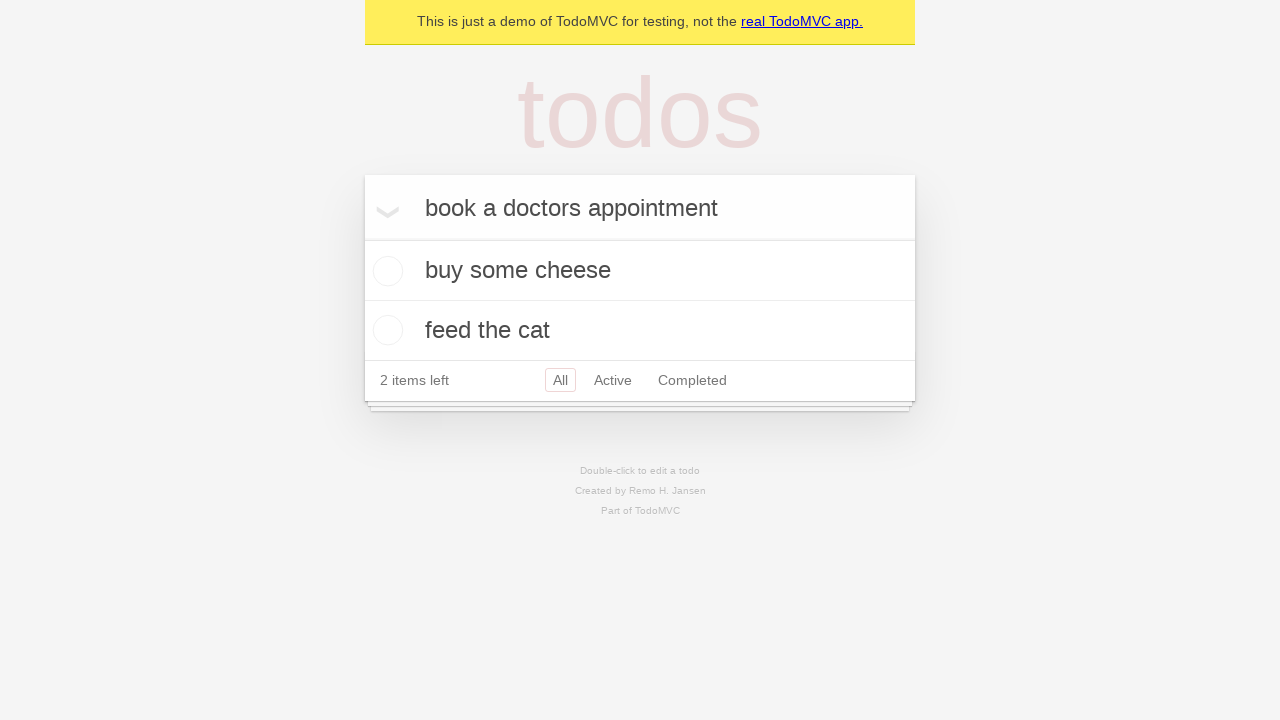

Pressed Enter to create third todo on internal:attr=[placeholder="What needs to be done?"i]
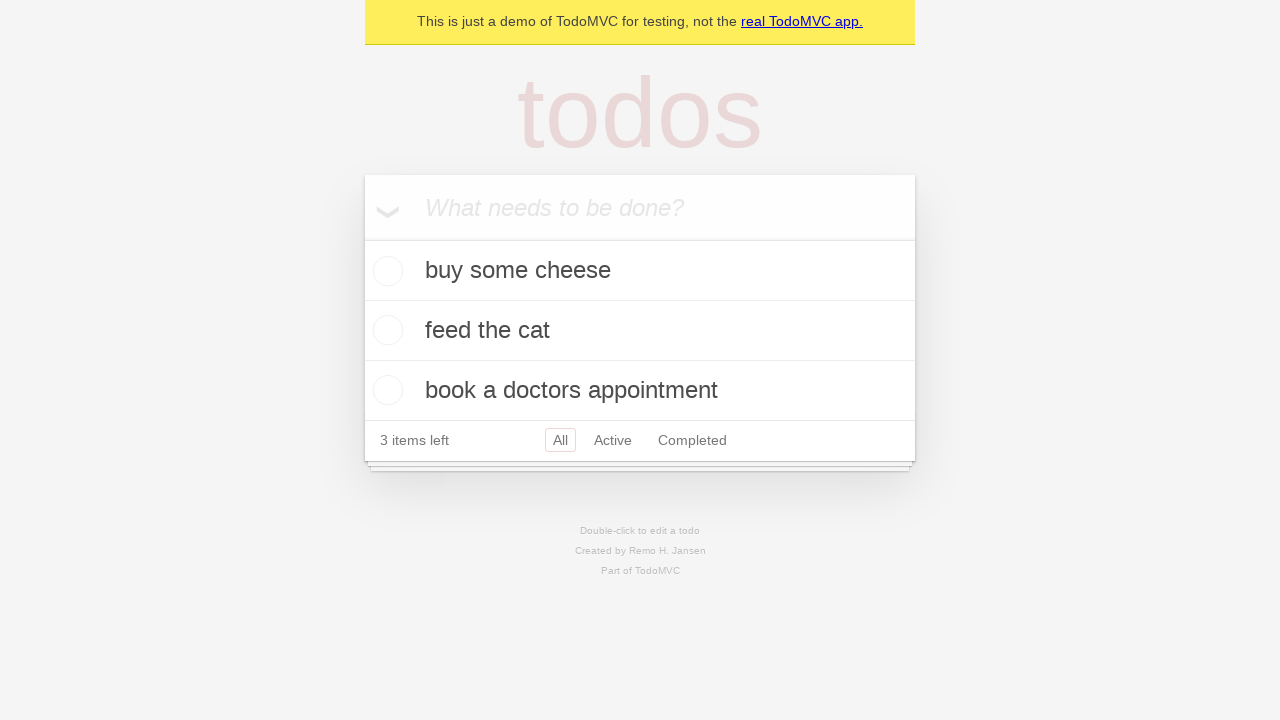

Waited for all three todo items to be displayed
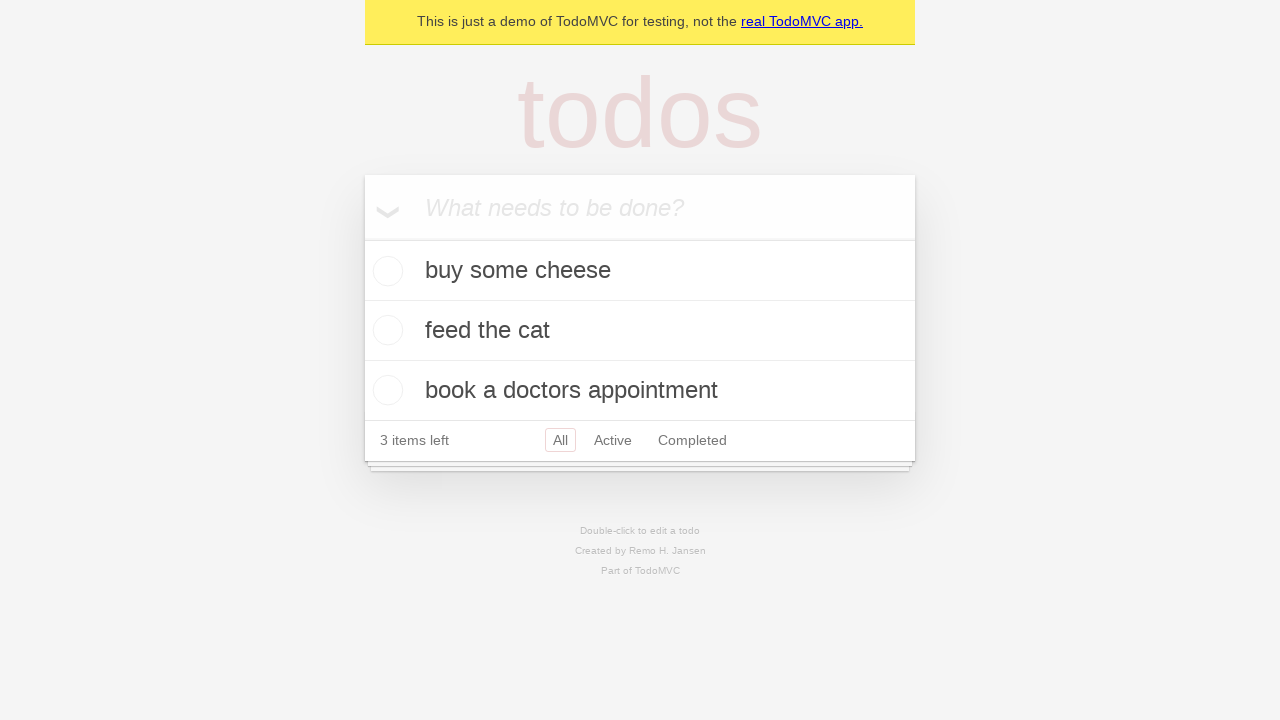

Checked the second todo item as completed at (385, 330) on internal:testid=[data-testid="todo-item"s] >> nth=1 >> internal:role=checkbox
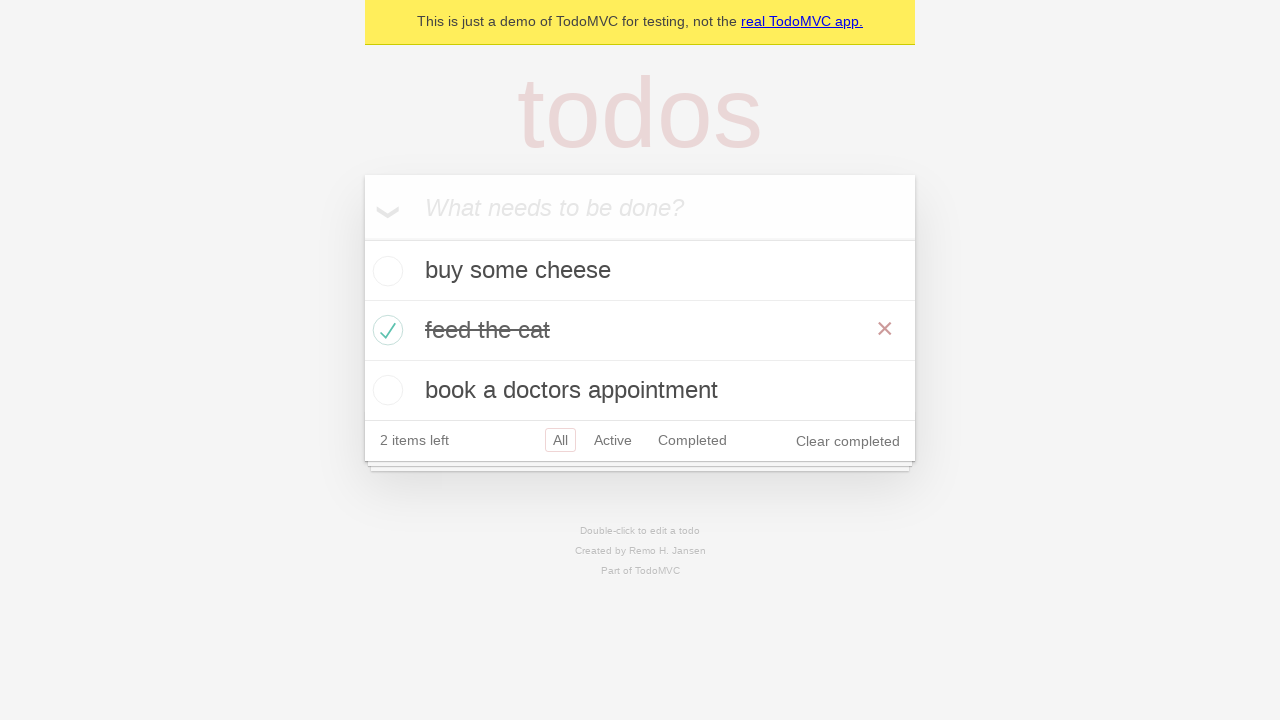

Clicked the 'Completed' filter link at (692, 440) on internal:role=link[name="Completed"i]
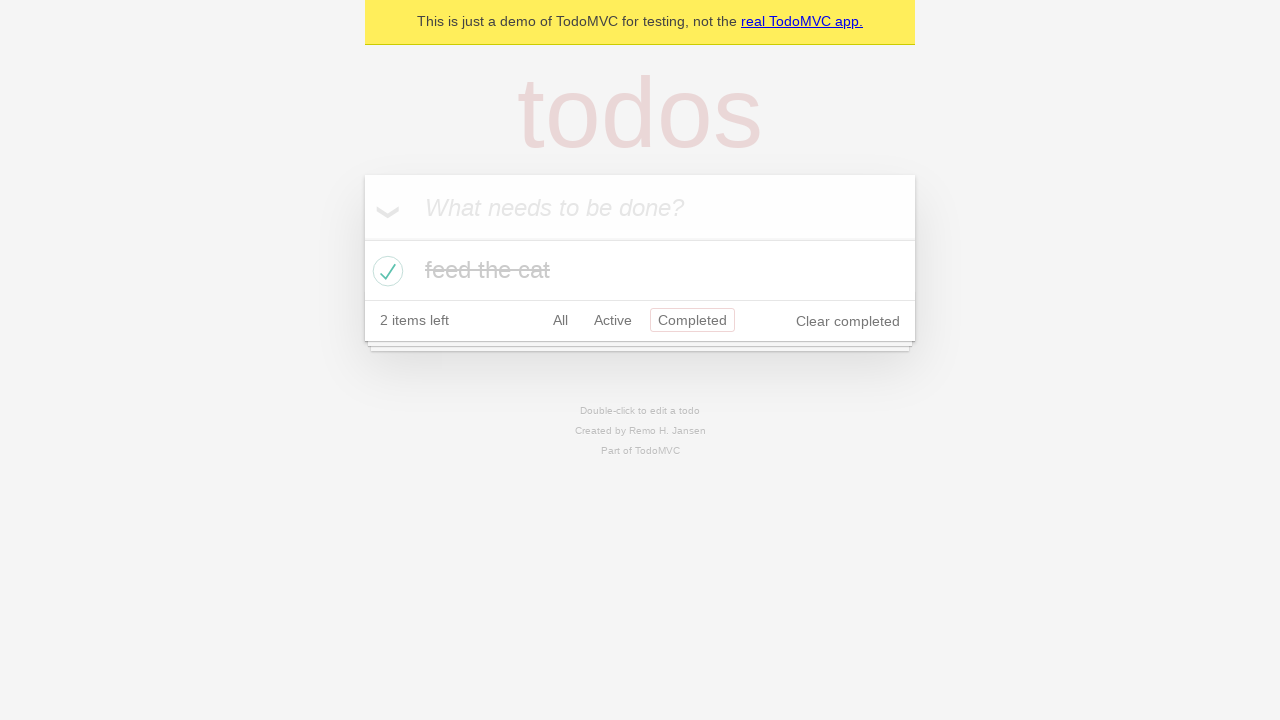

Filtered view loaded showing only 1 completed item
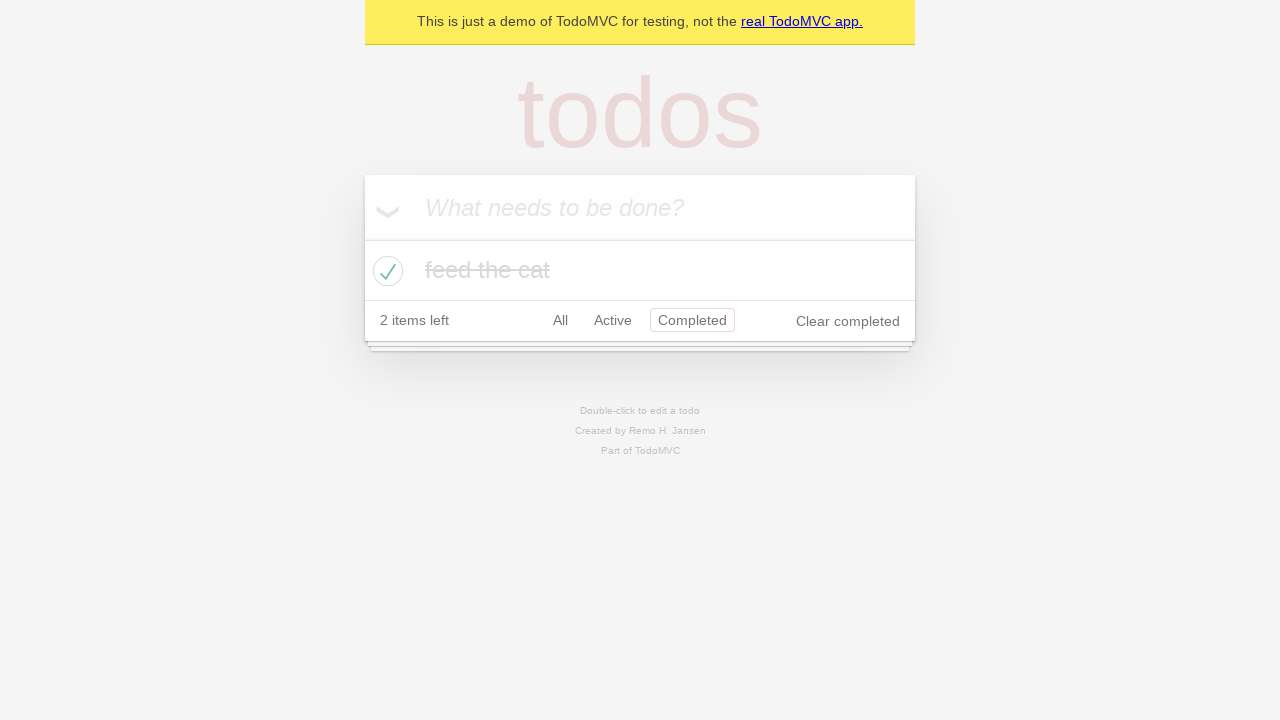

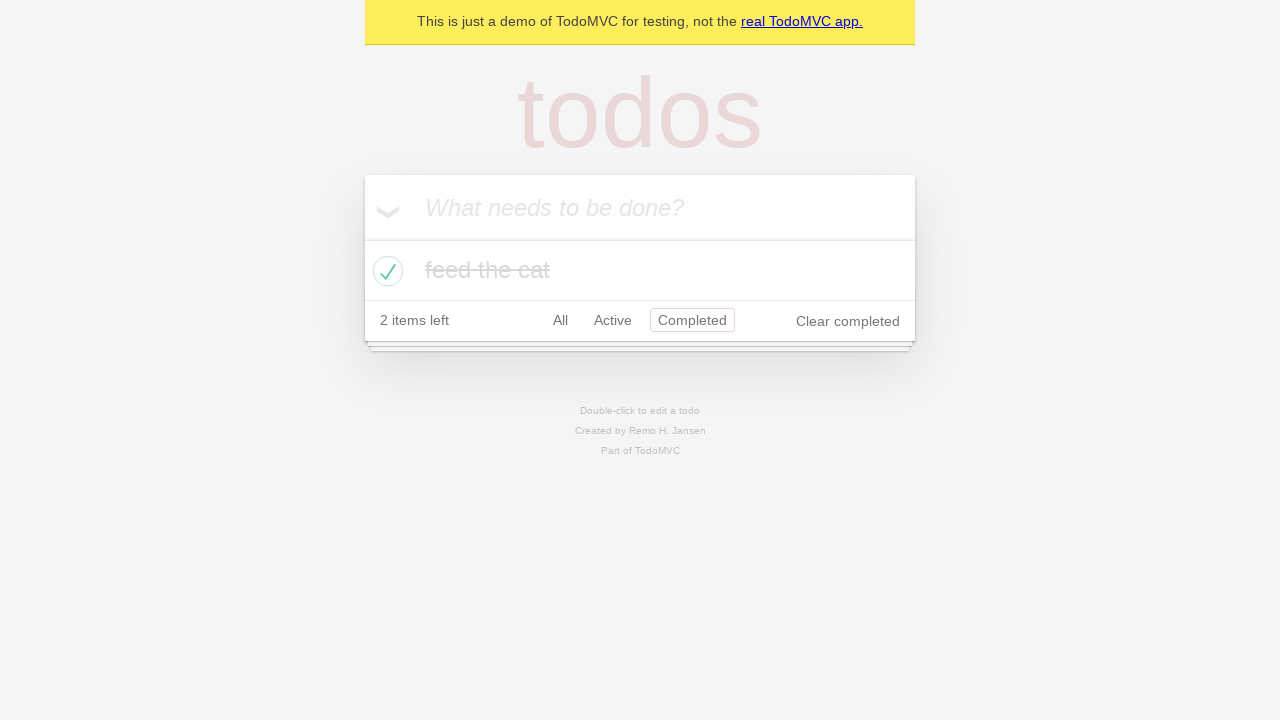